Tests navigation on the Python.org website by clicking on the Downloads link in the main navigation

Starting URL: https://www.python.org

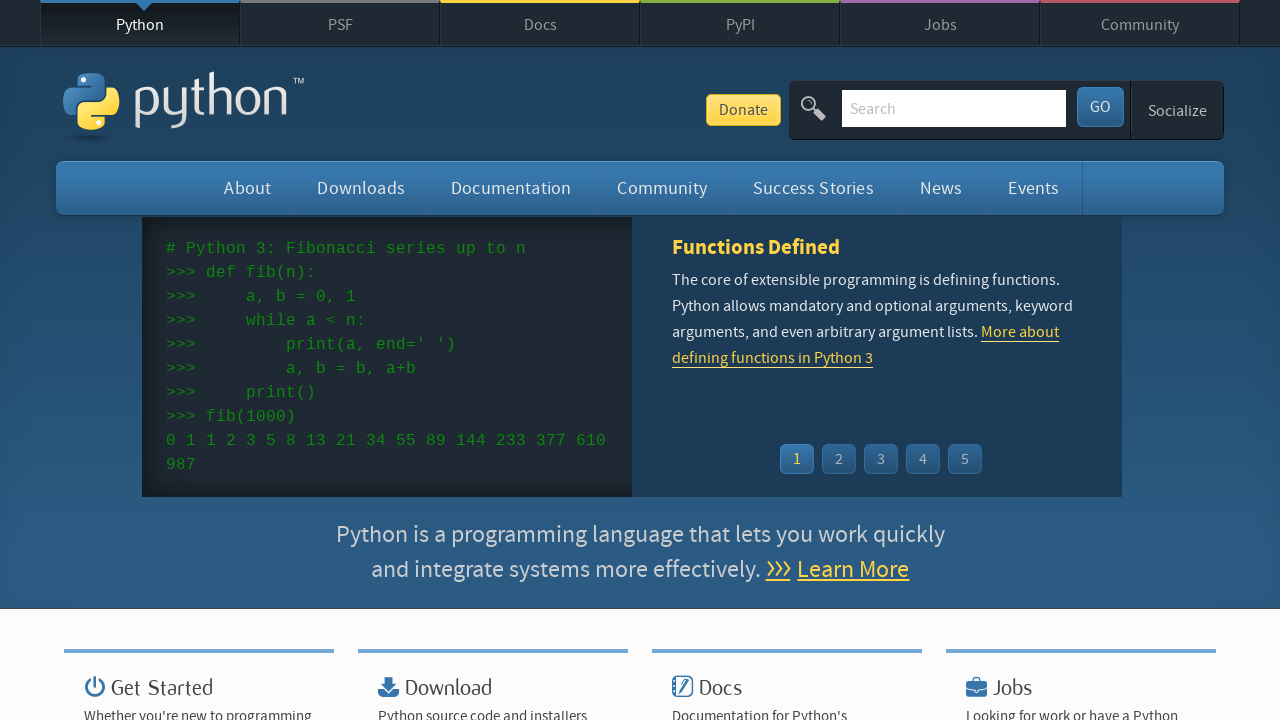

Clicked on the Downloads link in the main navigation at (361, 188) on #downloads
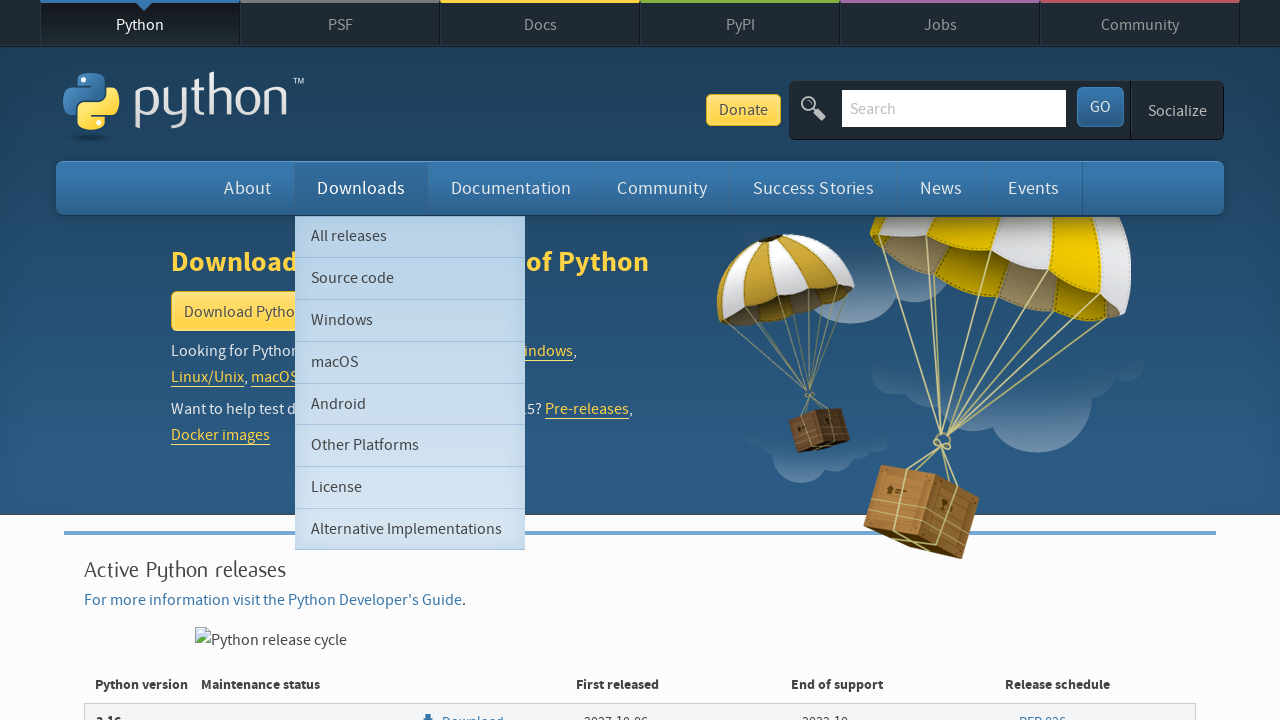

Downloads page loaded successfully
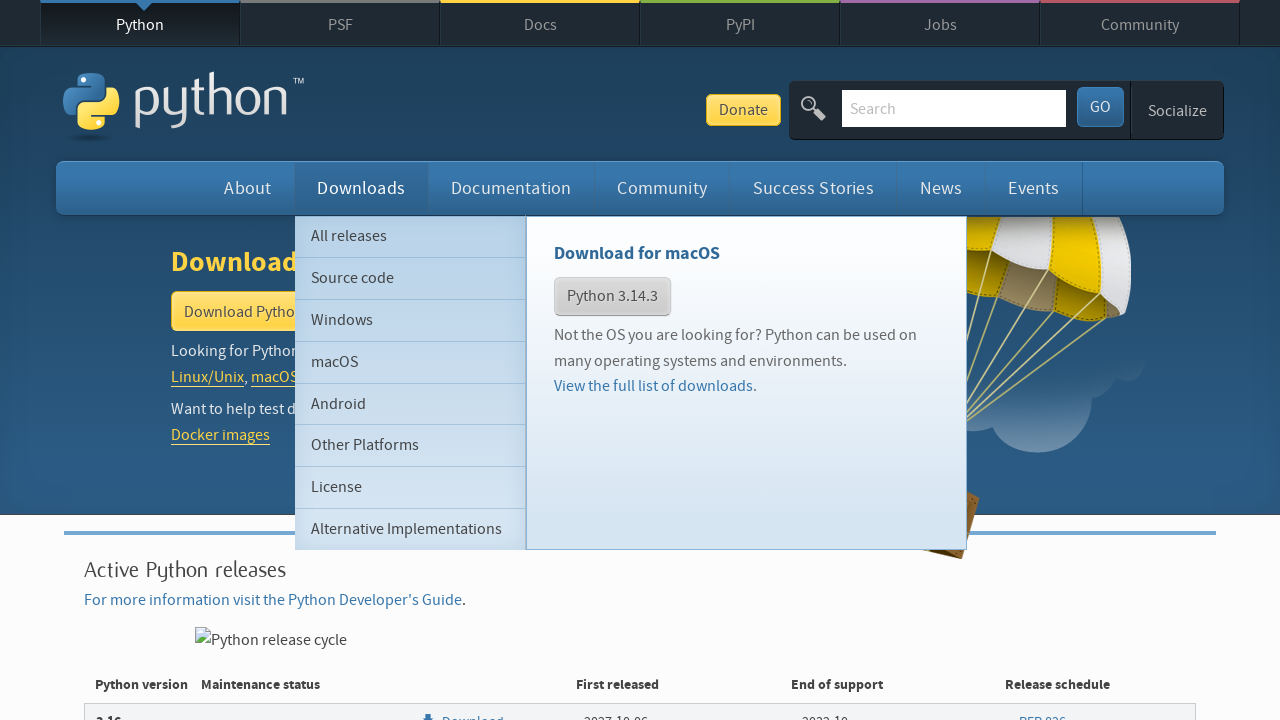

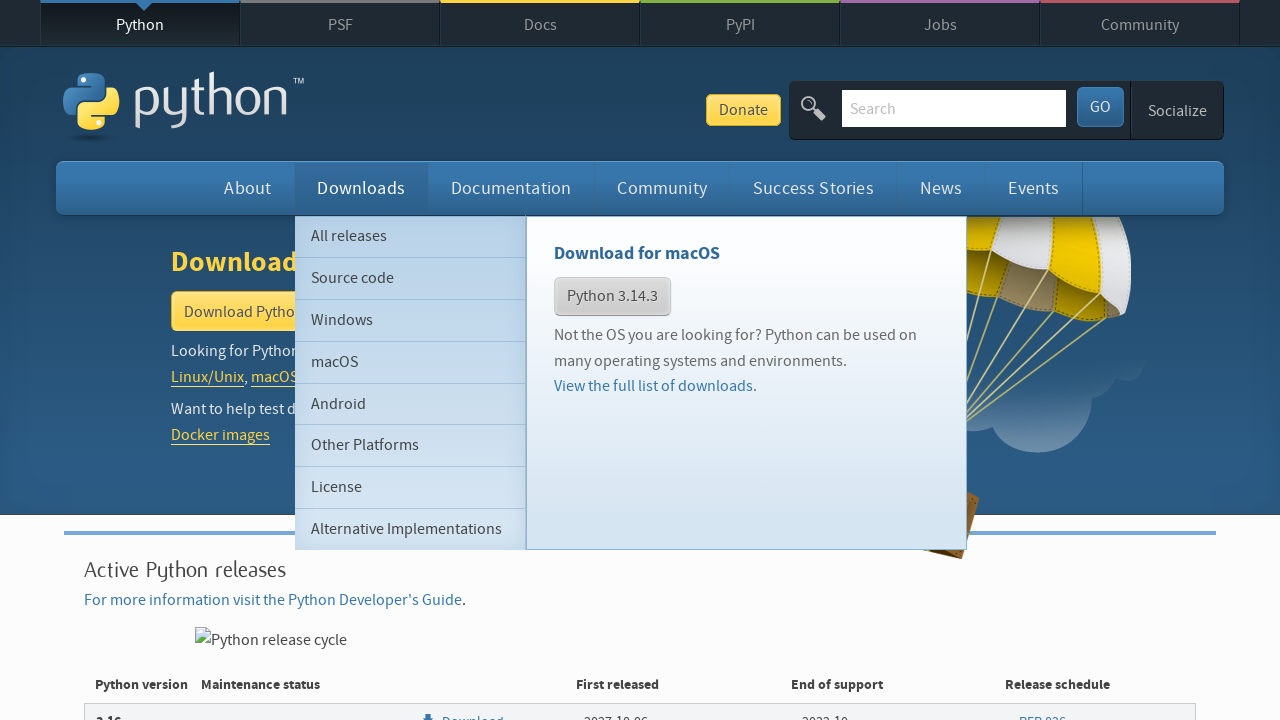